Tests that the question text is displayed on the radio button page

Starting URL: https://demoqa.com/elements

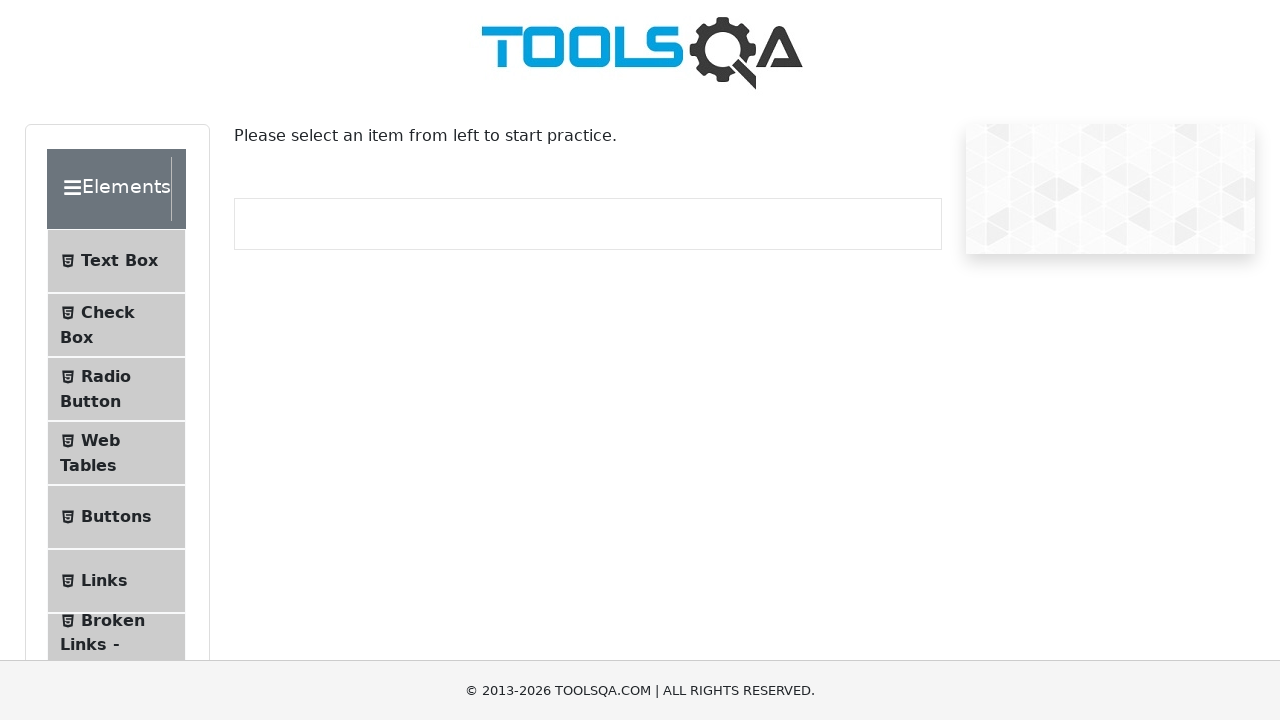

Clicked on Radio Button menu item at (116, 389) on #item-2
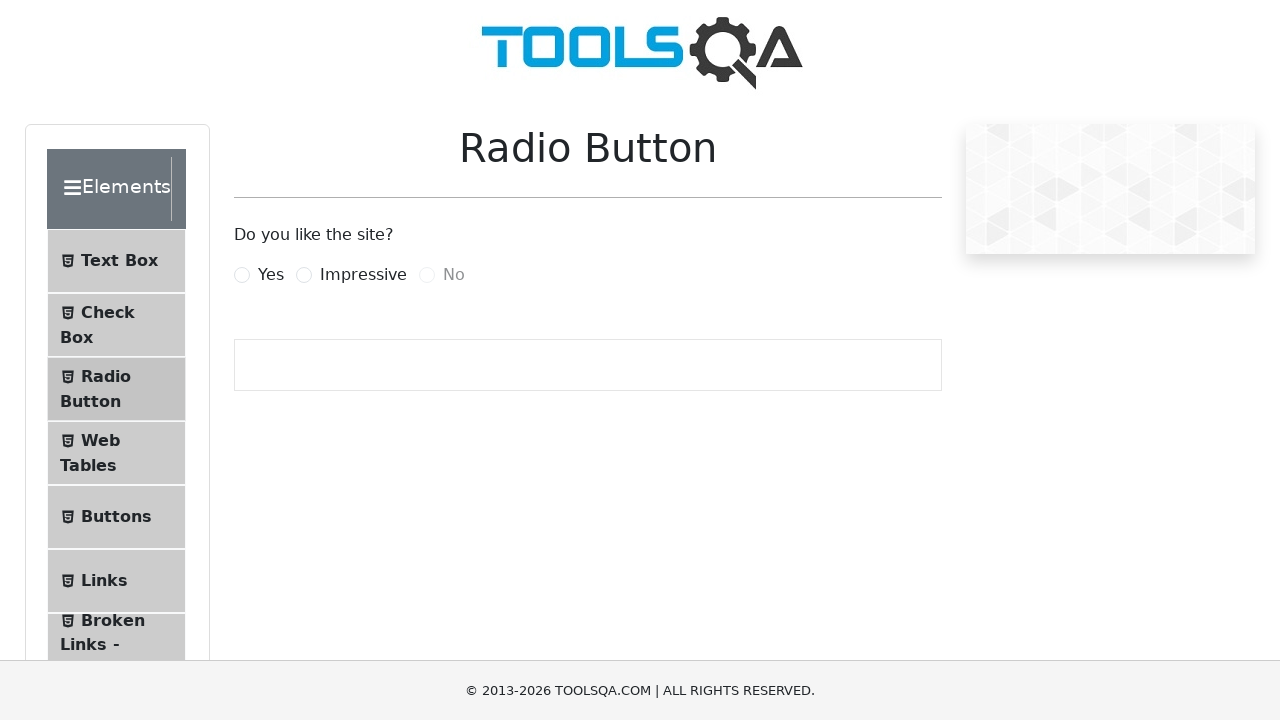

Waited for question text element to load
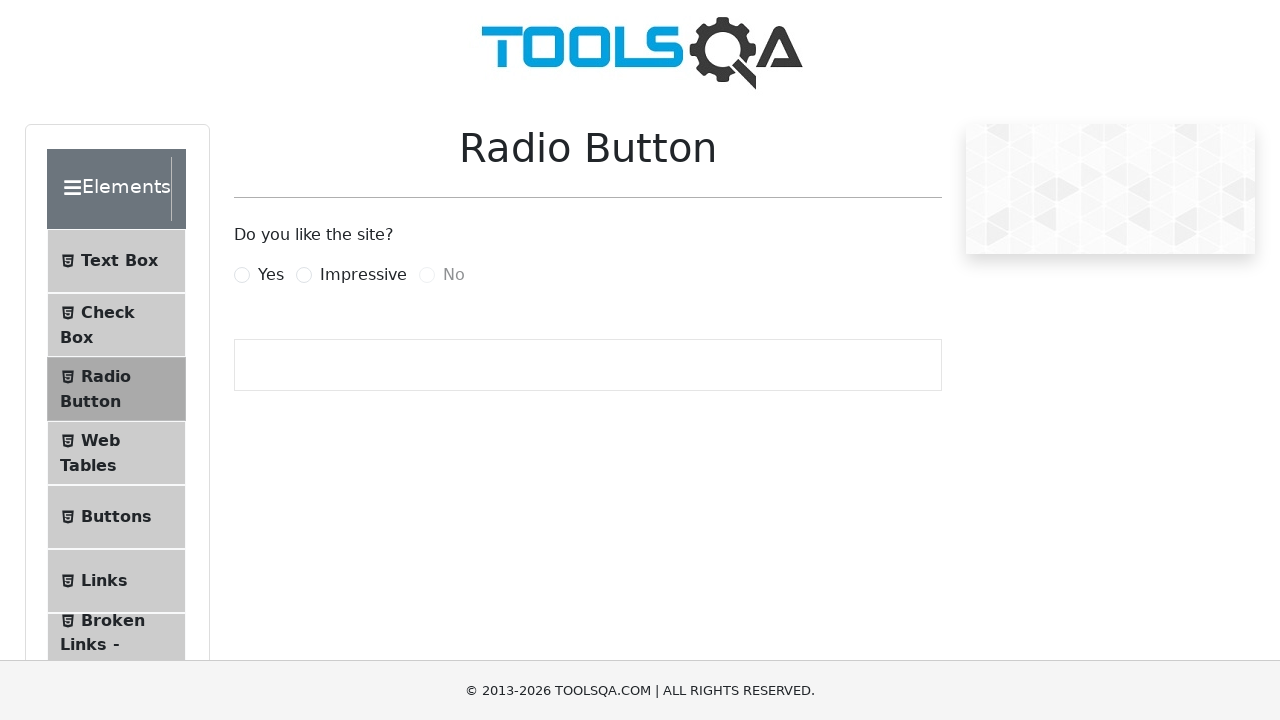

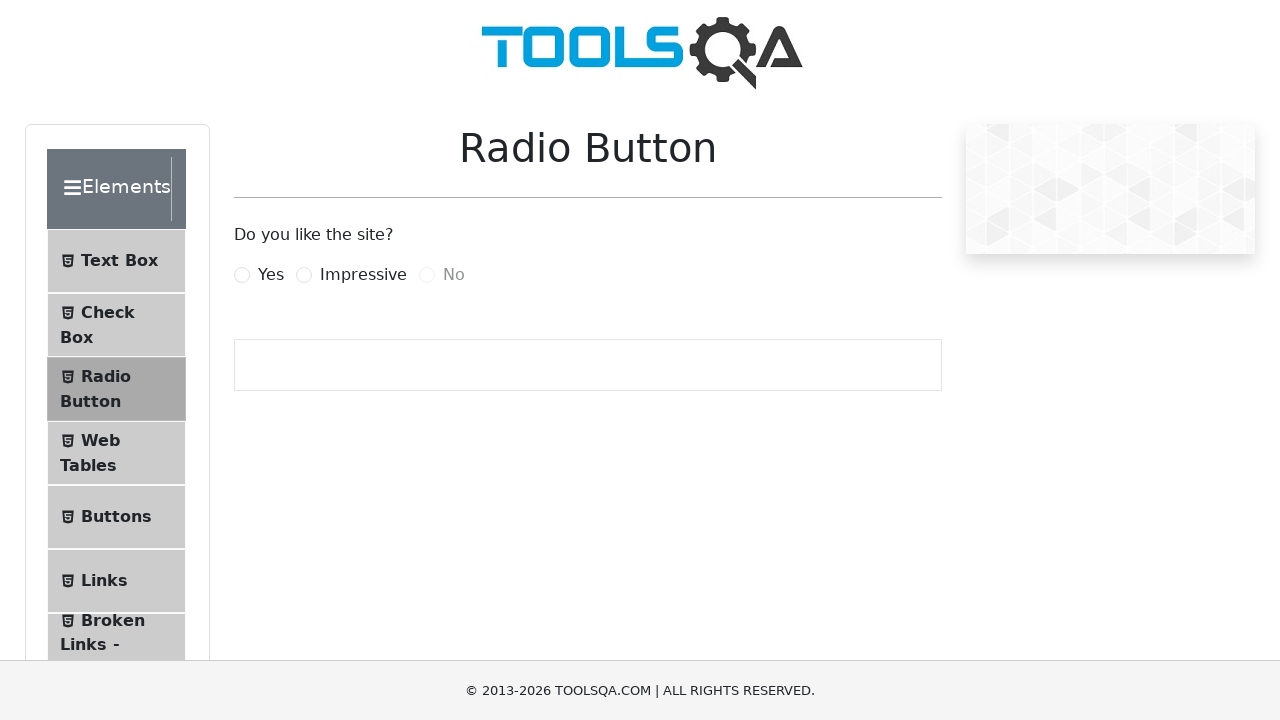